Tests hover functionality on a menu by hovering over Main Item 2 and verifying a submenu element becomes visible

Starting URL: https://demoqa.com/menu#/

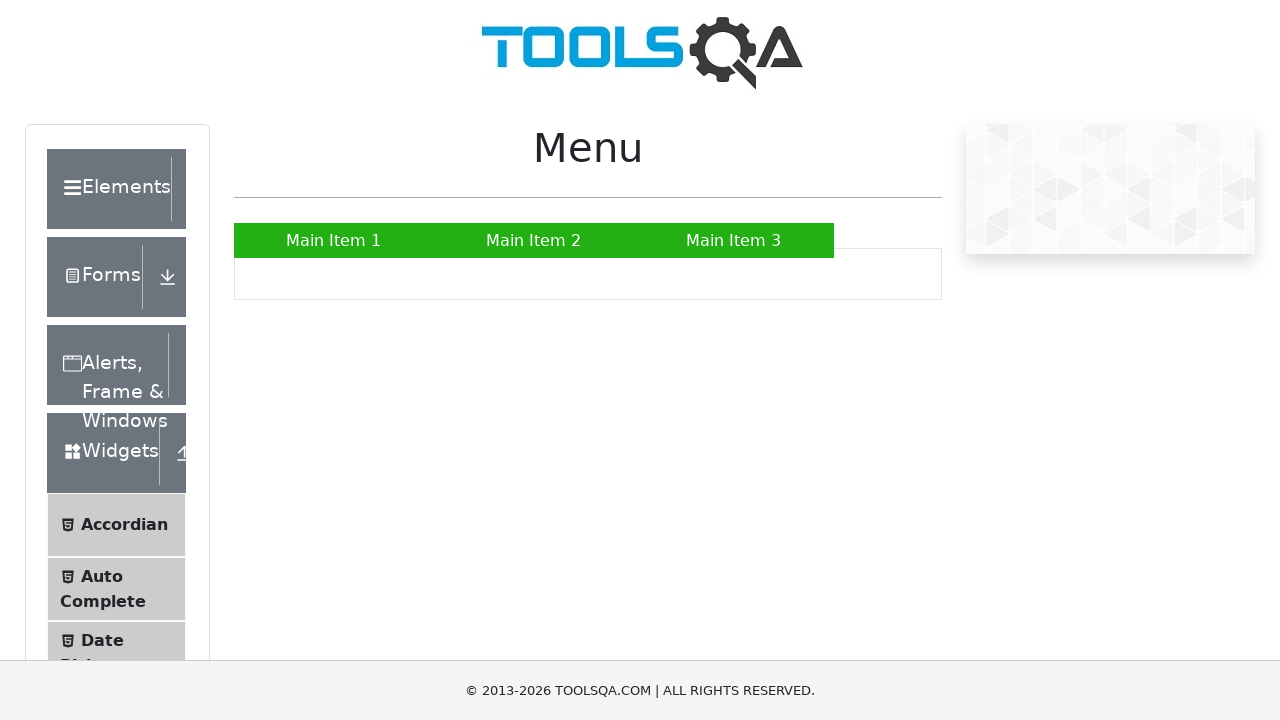

Hovered over Main Item 2 menu item at (534, 240) on xpath=//a[contains(text(),"Main Item 2")]
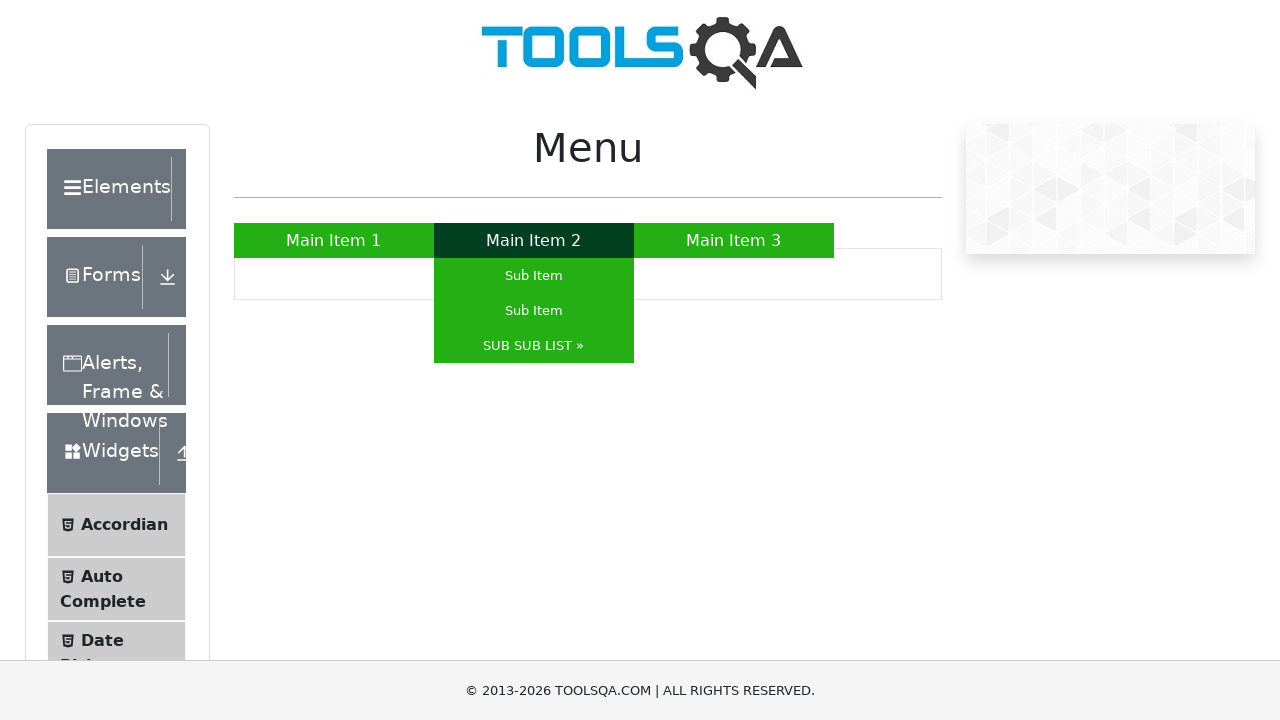

Submenu element became visible after hovering
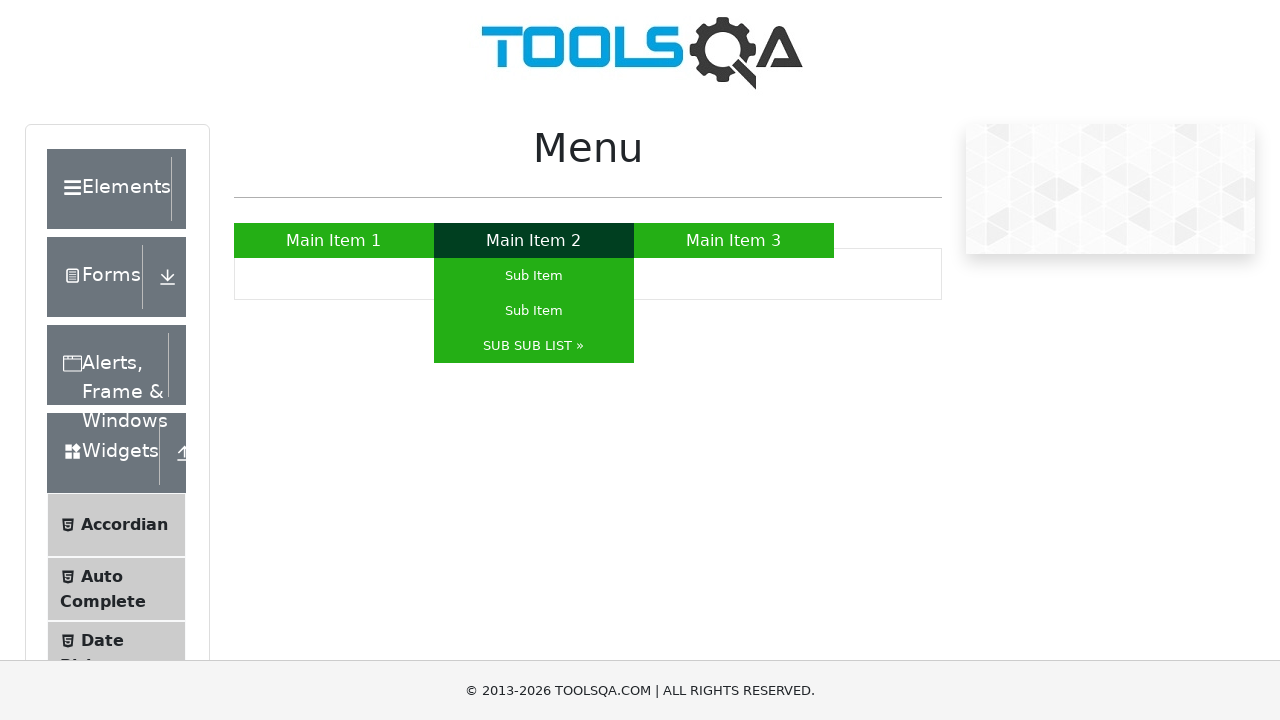

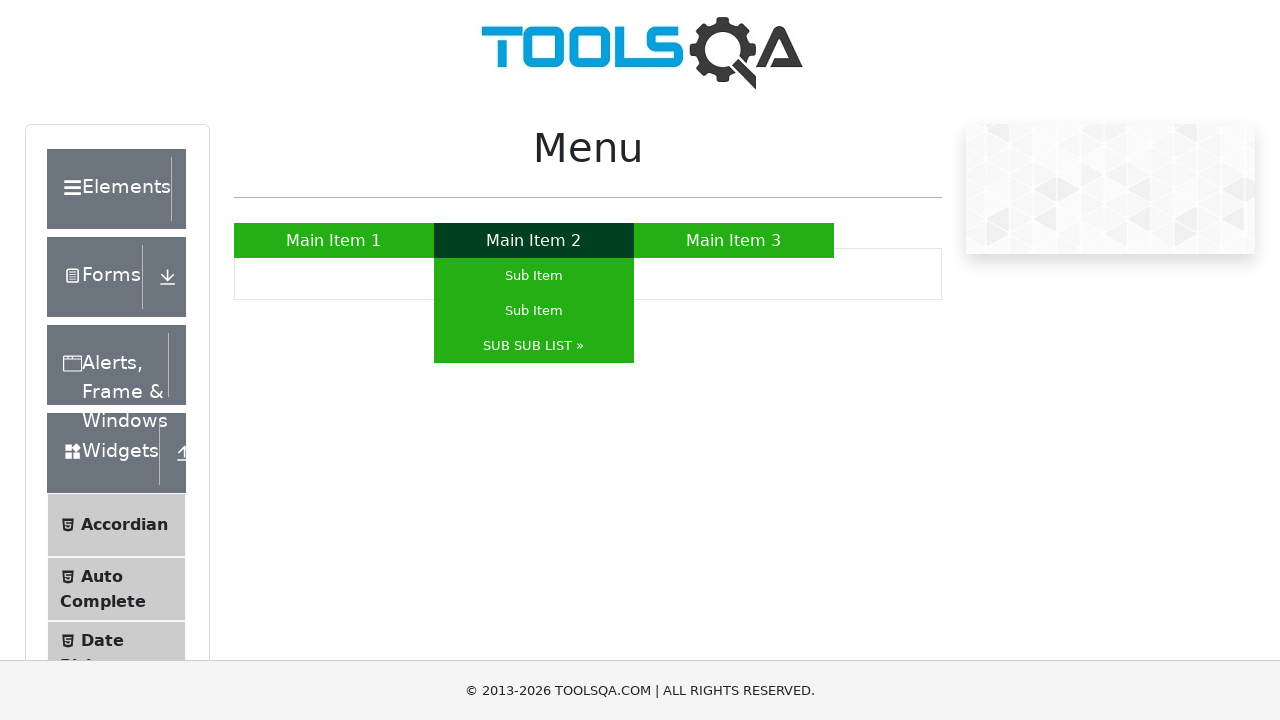